Tests drag and drop functionality within an iframe by dragging an element from source to destination

Starting URL: https://jqueryui.com/droppable/

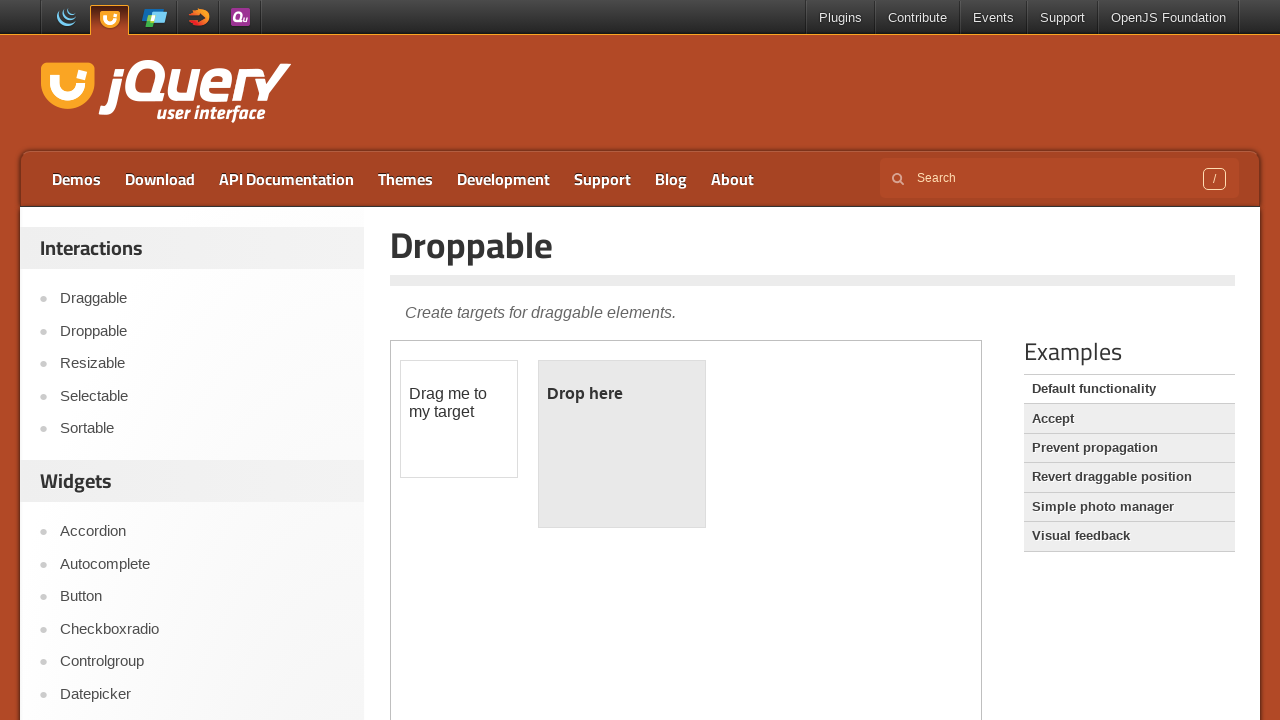

Counted iframes on the page
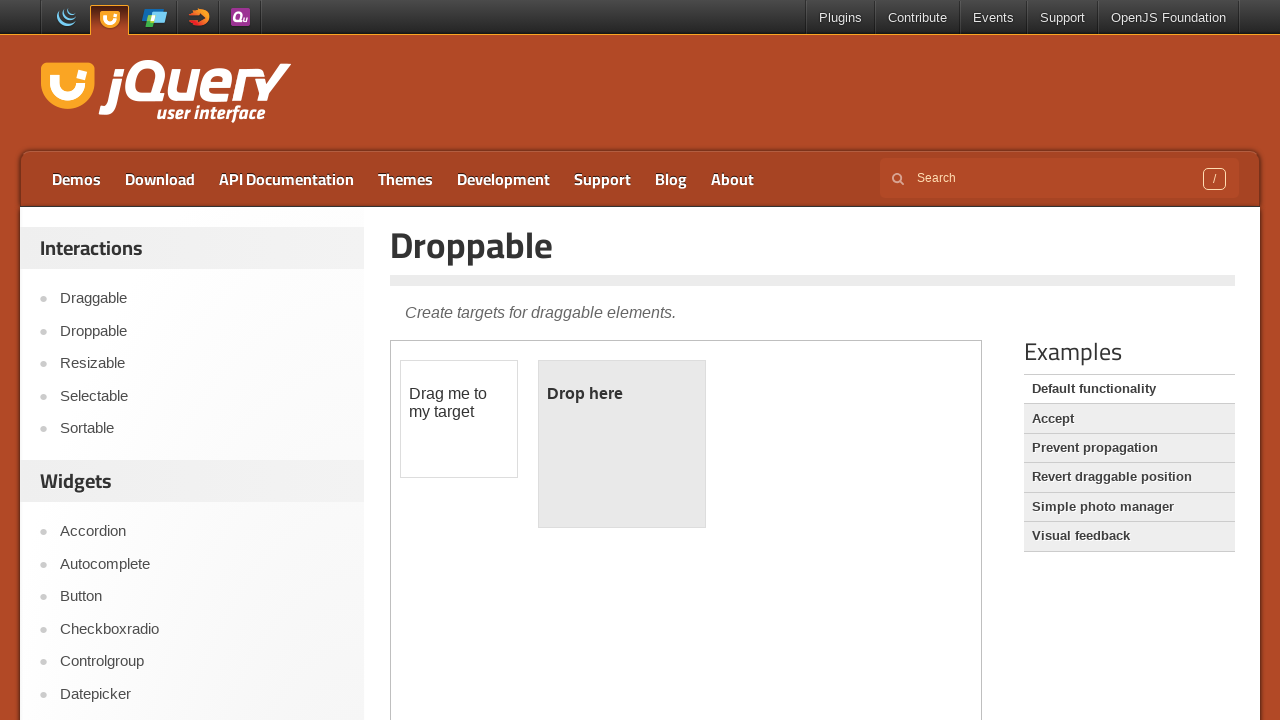

Located the demo frame
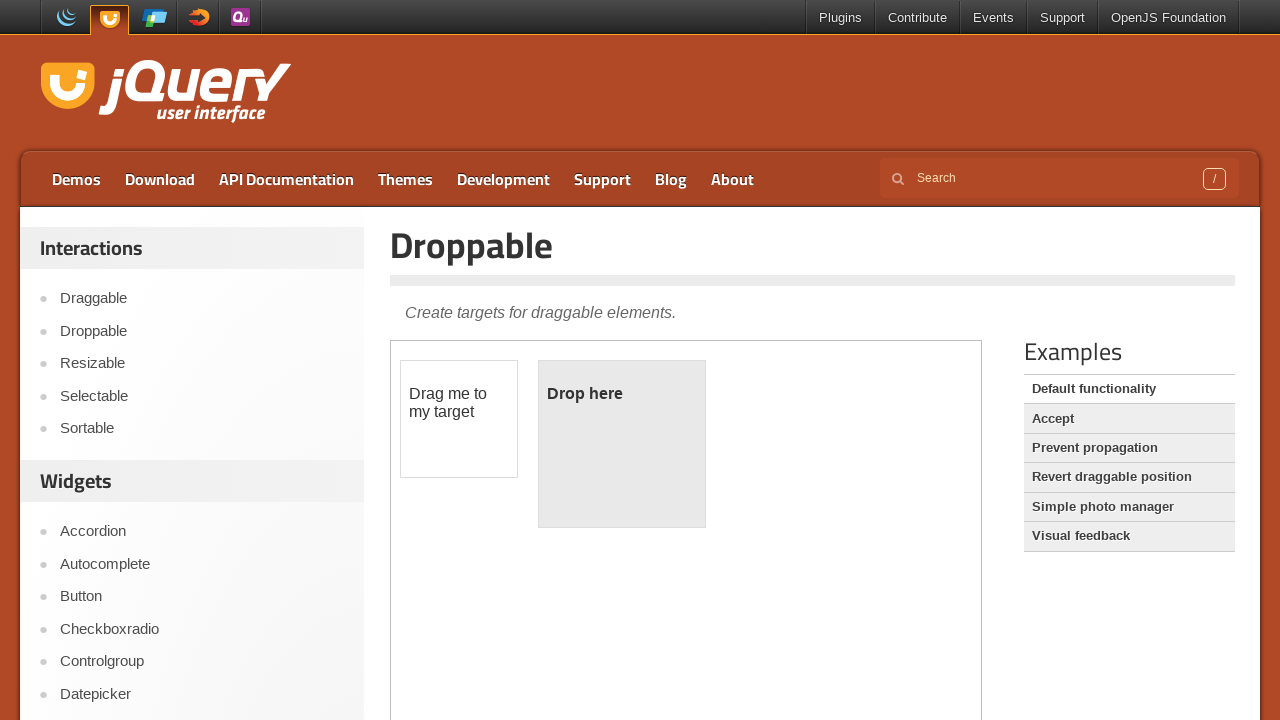

Clicked on the draggable element to verify interactivity at (459, 419) on .demo-frame >> internal:control=enter-frame >> #draggable
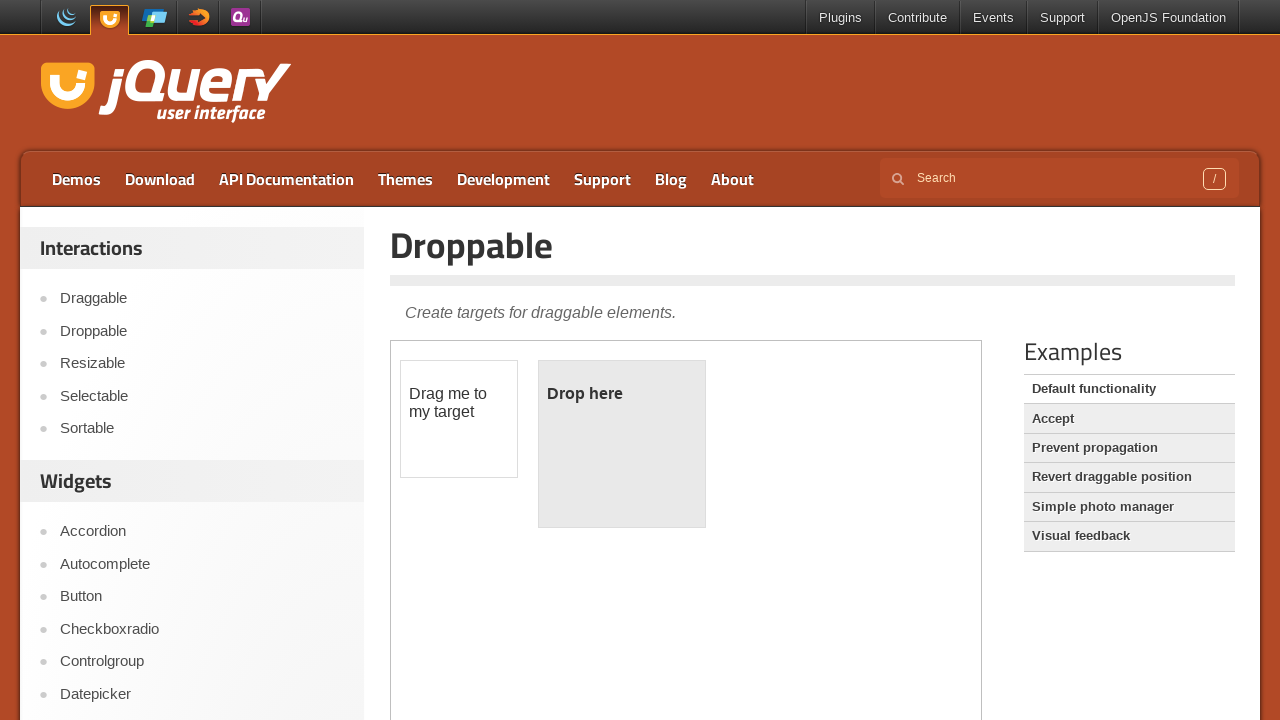

Dragged element from source to destination within iframe at (622, 444)
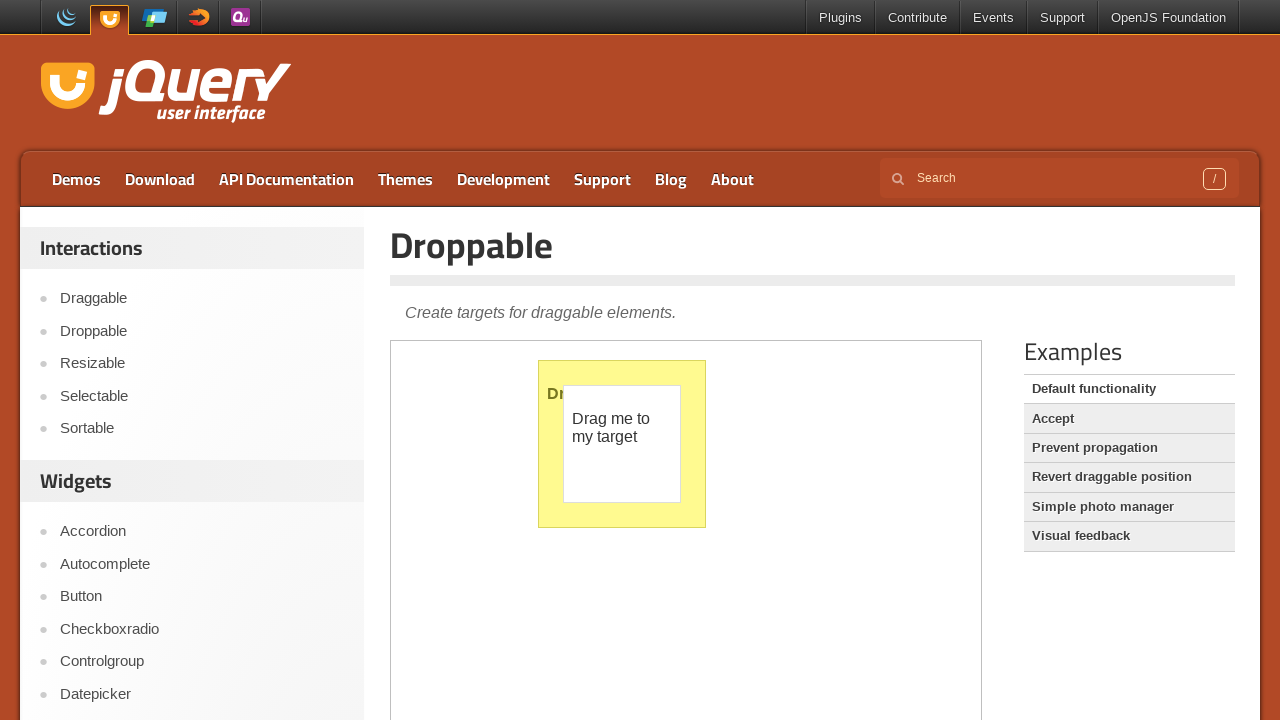

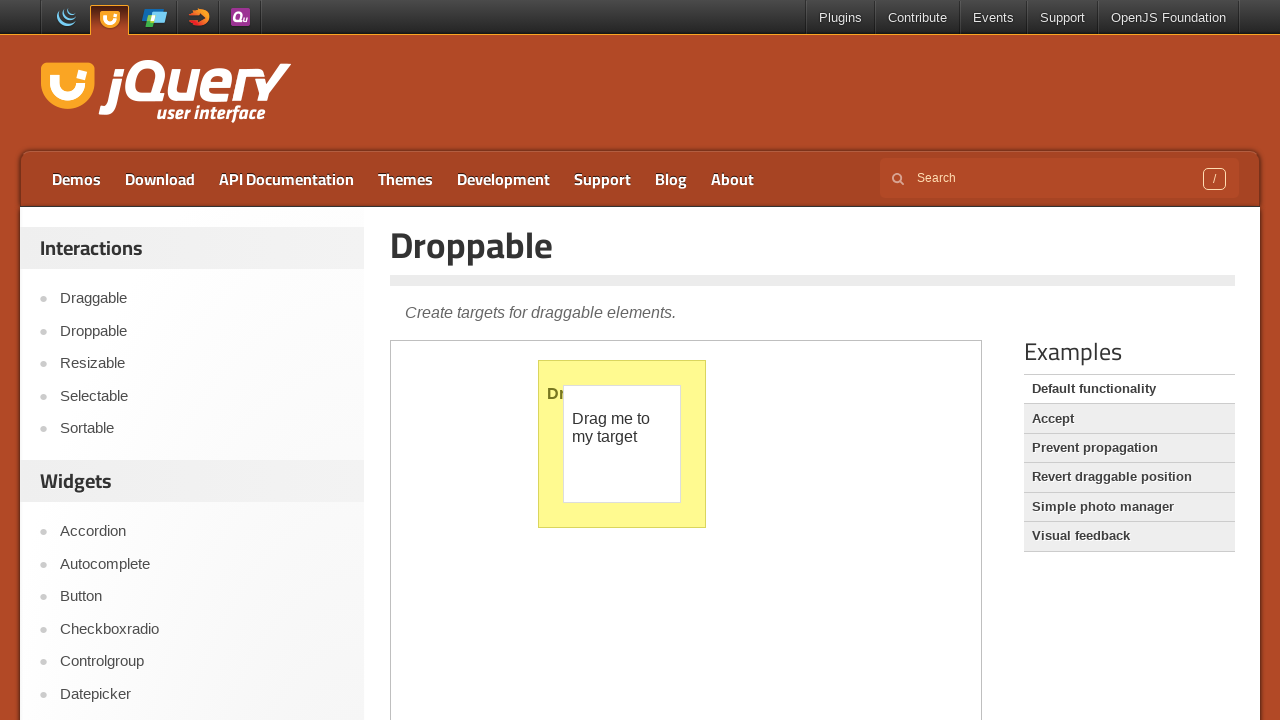